Tests file upload functionality by selecting a file and clicking the upload submit button on the Heroku test application

Starting URL: https://the-internet.herokuapp.com/upload

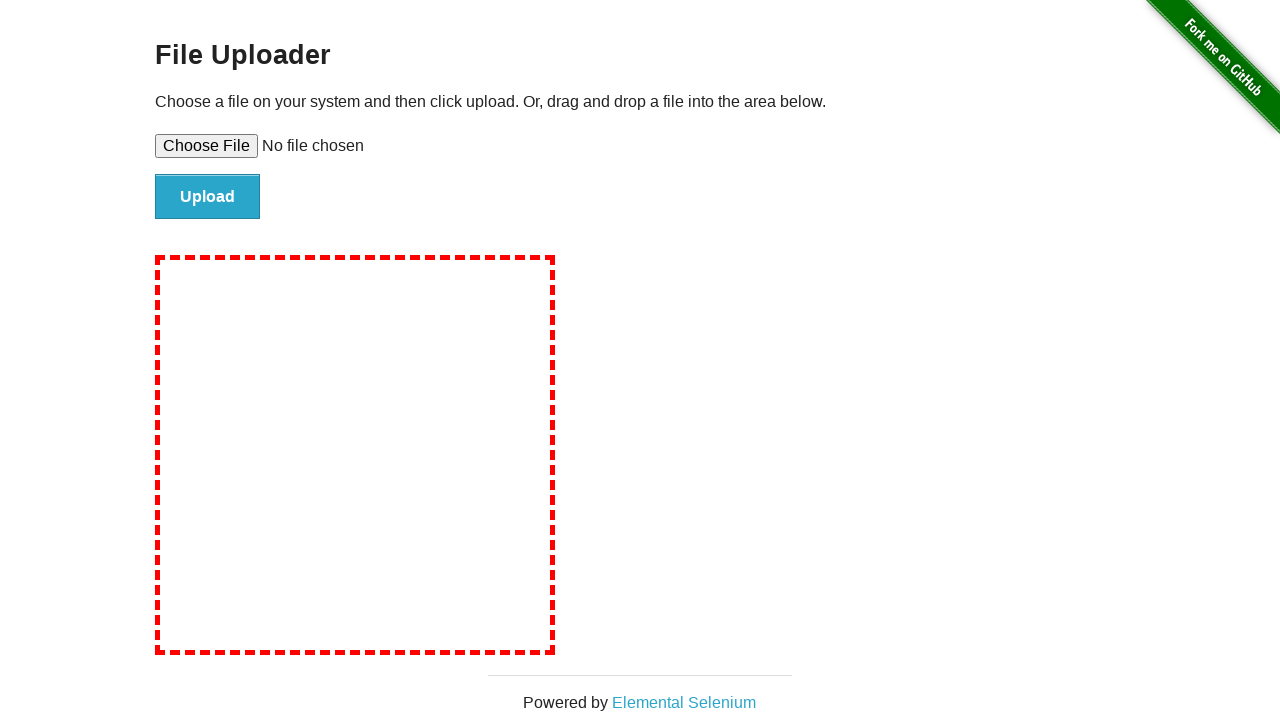

Set input file 'test_upload.txt' with test content to file upload field
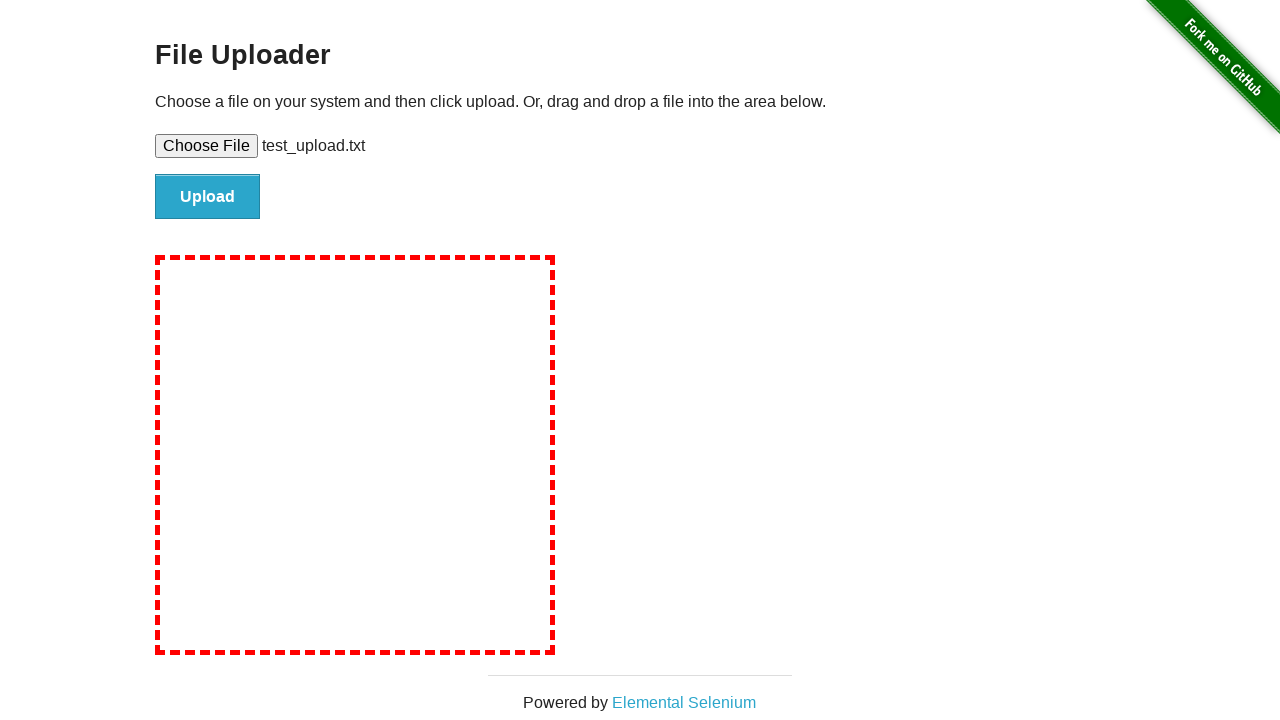

Clicked upload submit button at (208, 197) on #file-submit
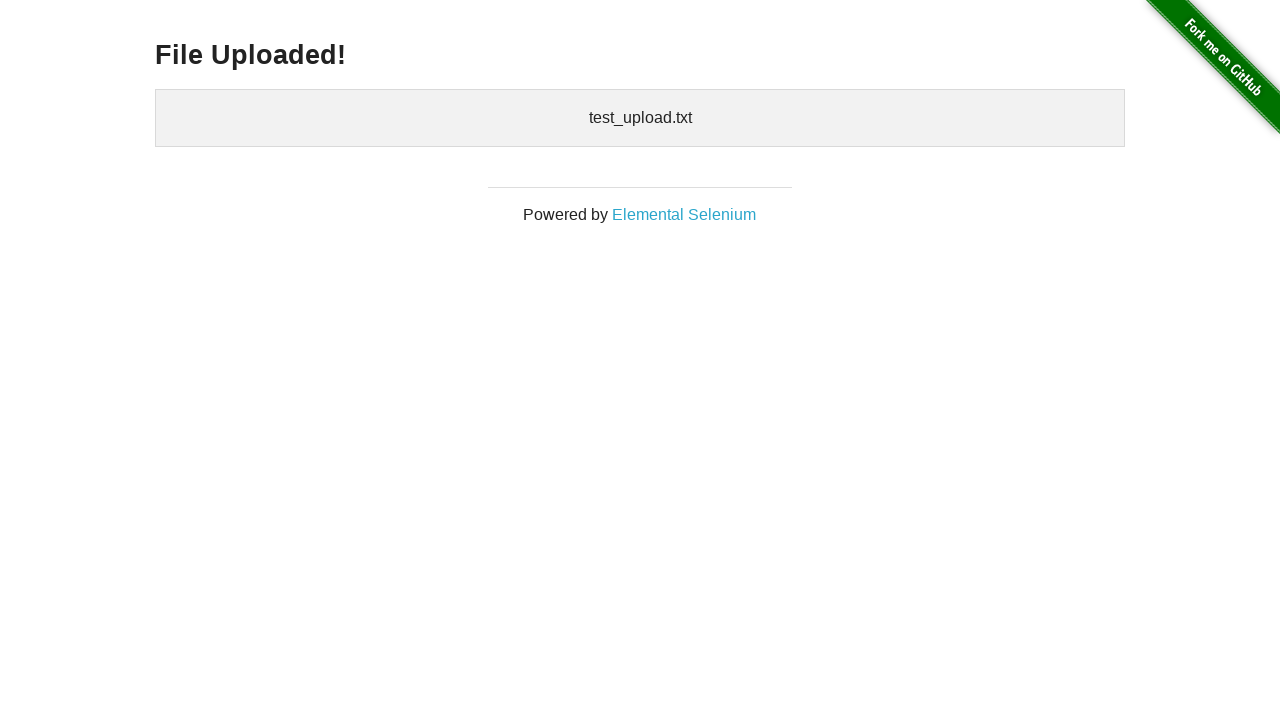

Upload confirmation page loaded with h3 element visible
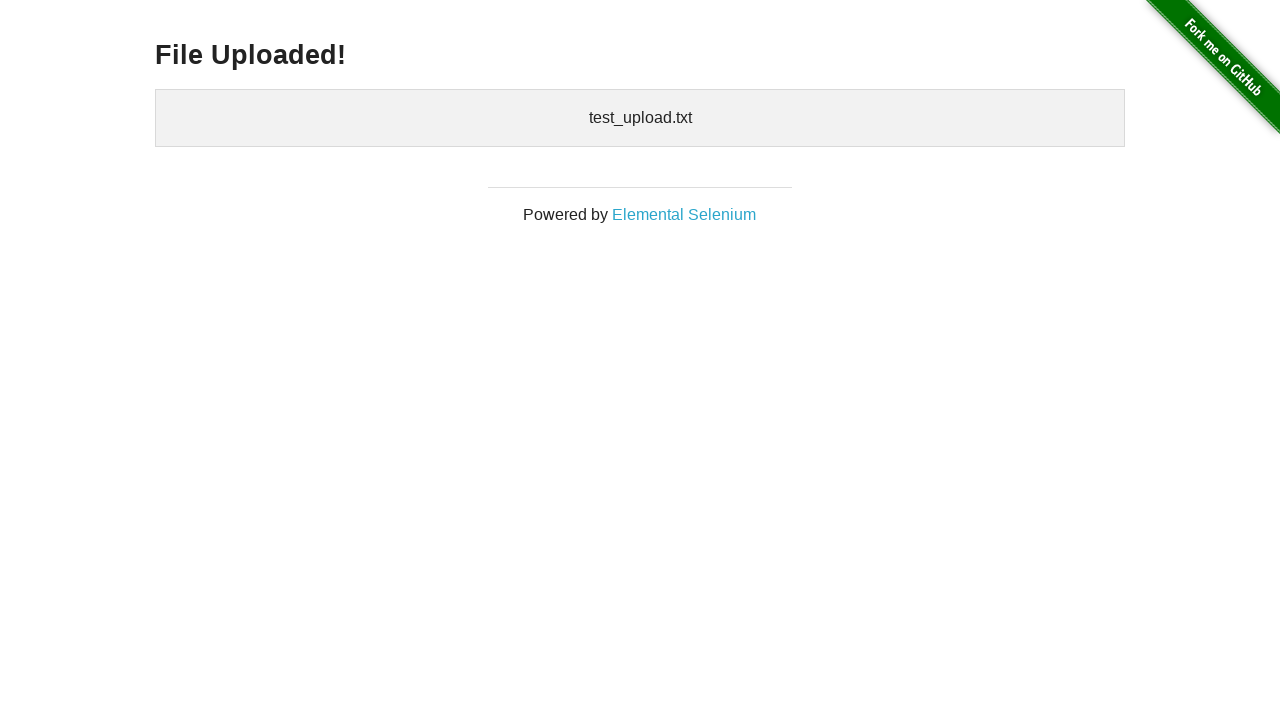

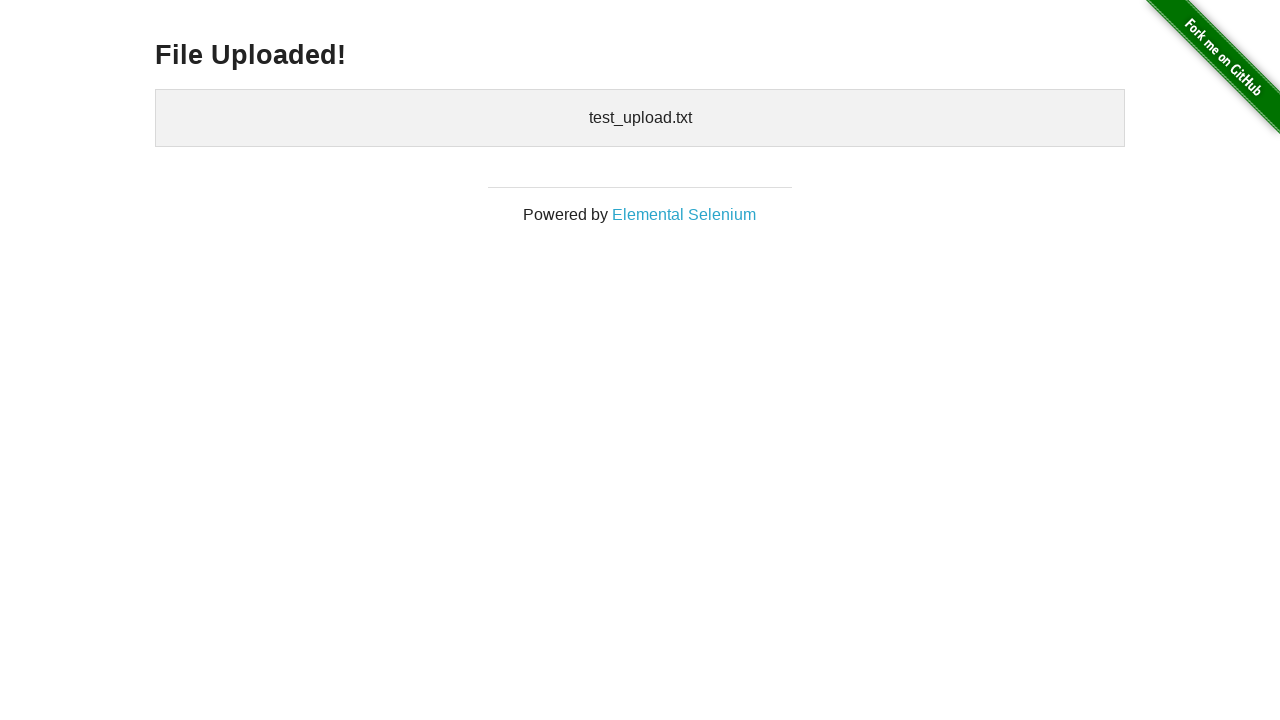